Creates three todo items and verifies that clicking the toggle checkbox marks each item as completed

Starting URL: https://todomvc.com/examples/react/dist/

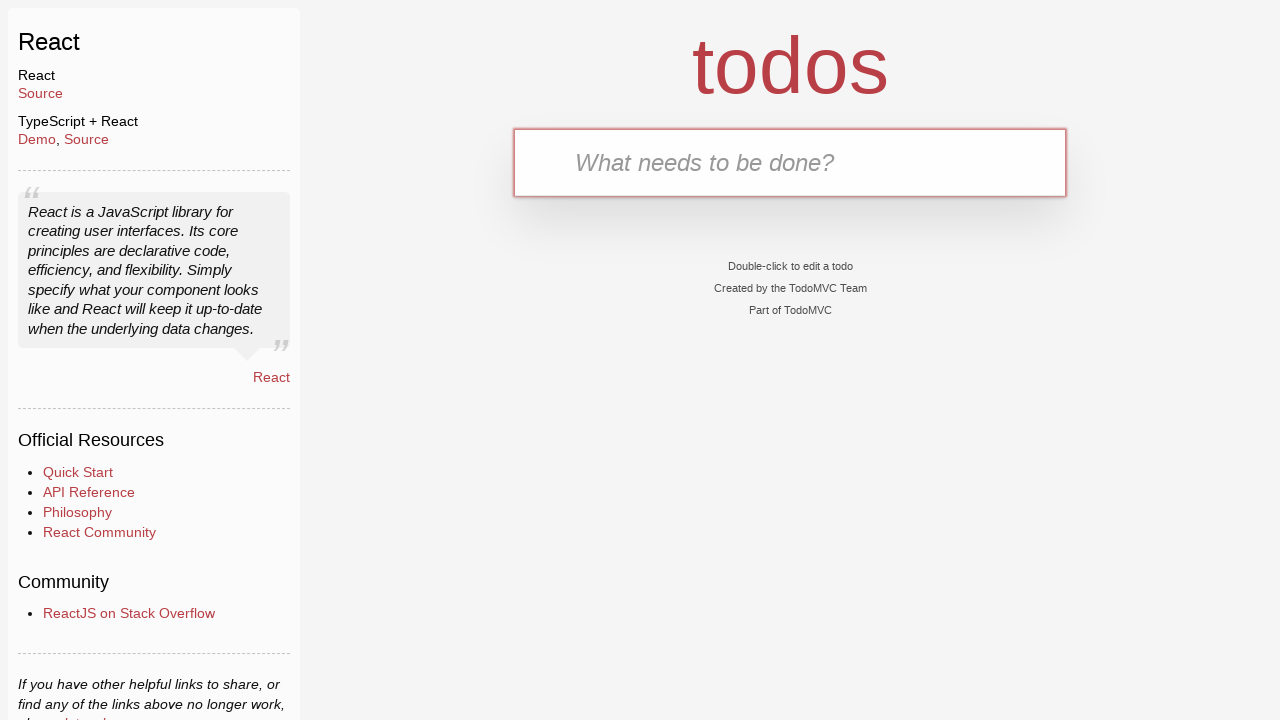

Navigated to TodoMVC React app
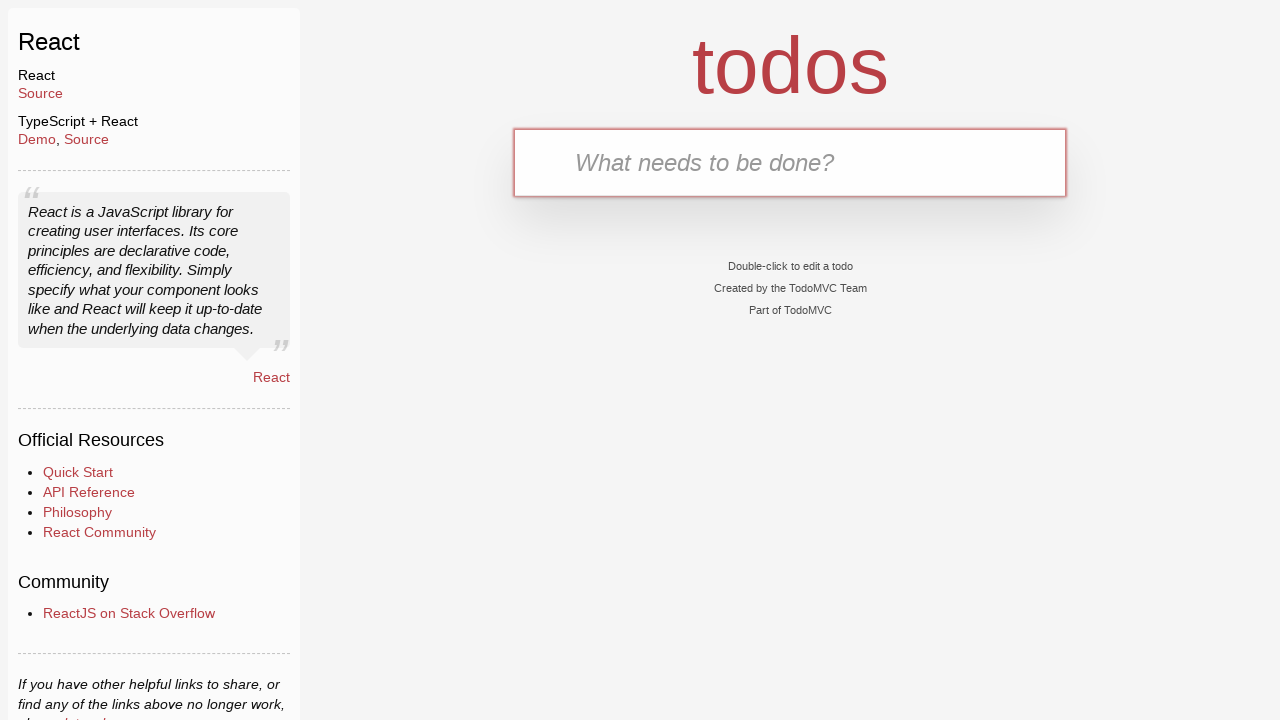

Filled new todo input with 'Make tests' on .new-todo
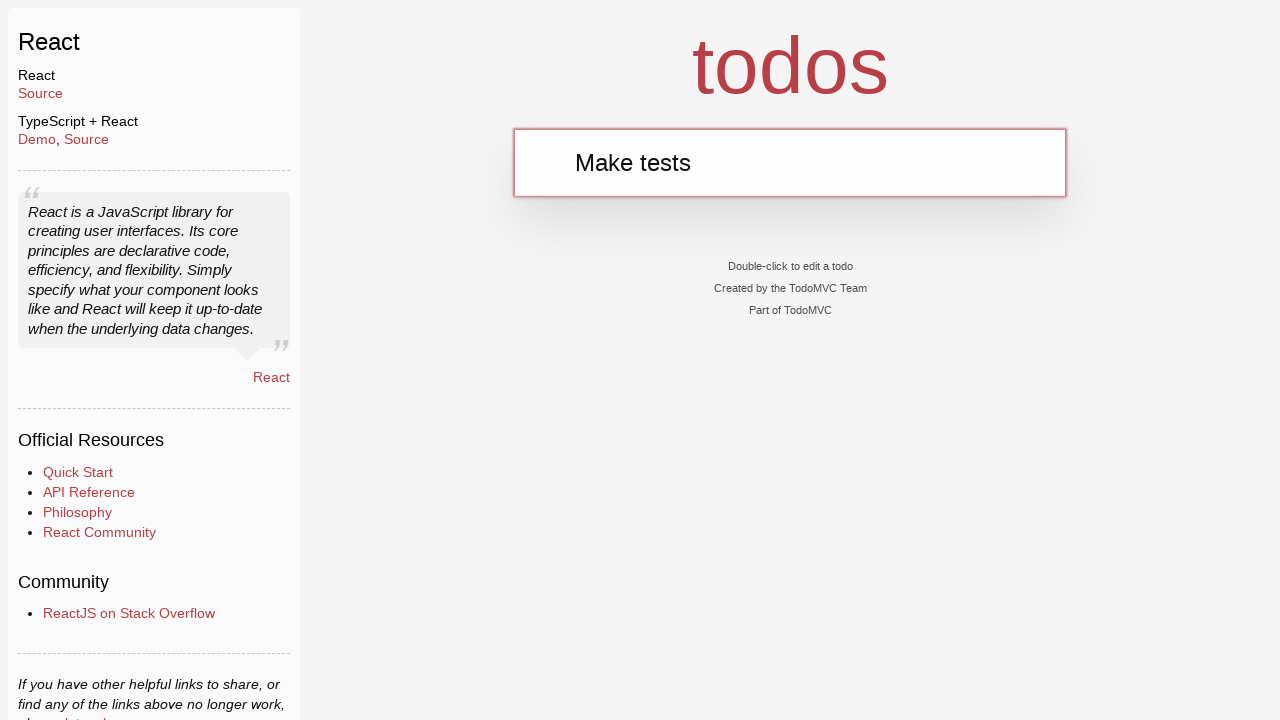

Created first todo item 'Make tests' on .new-todo
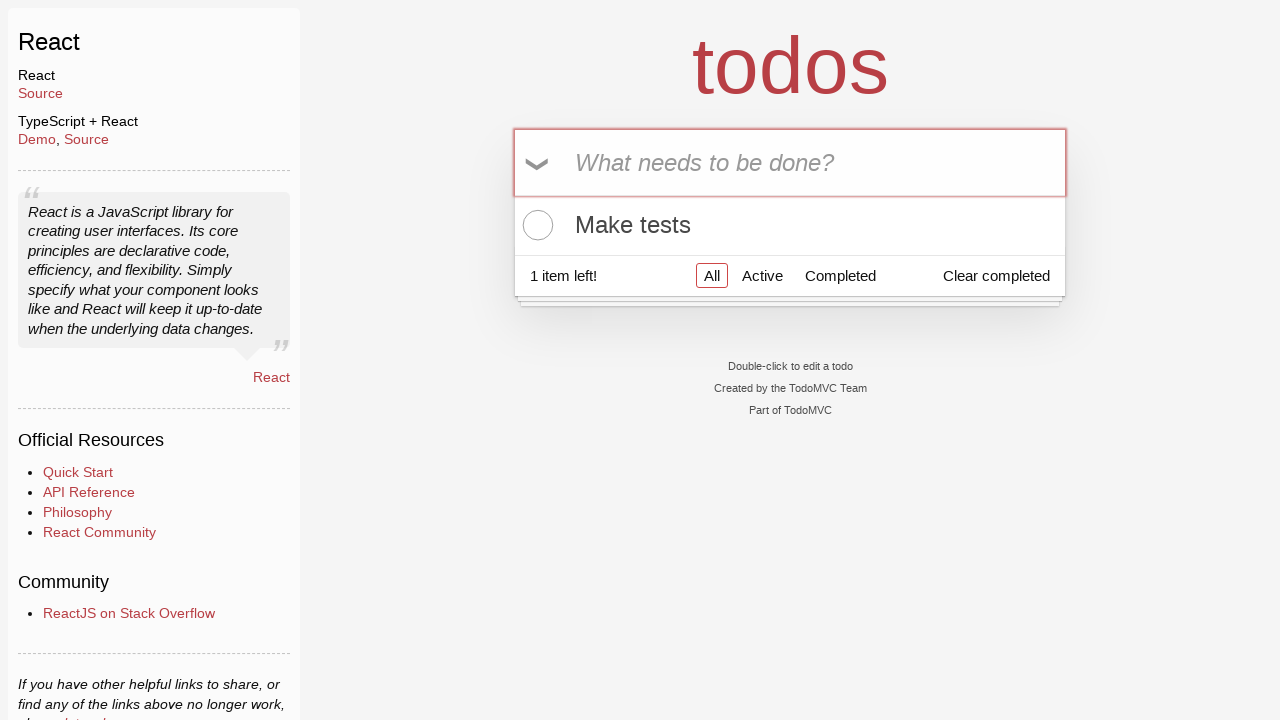

Filled new todo input with 'Make more tests' on .new-todo
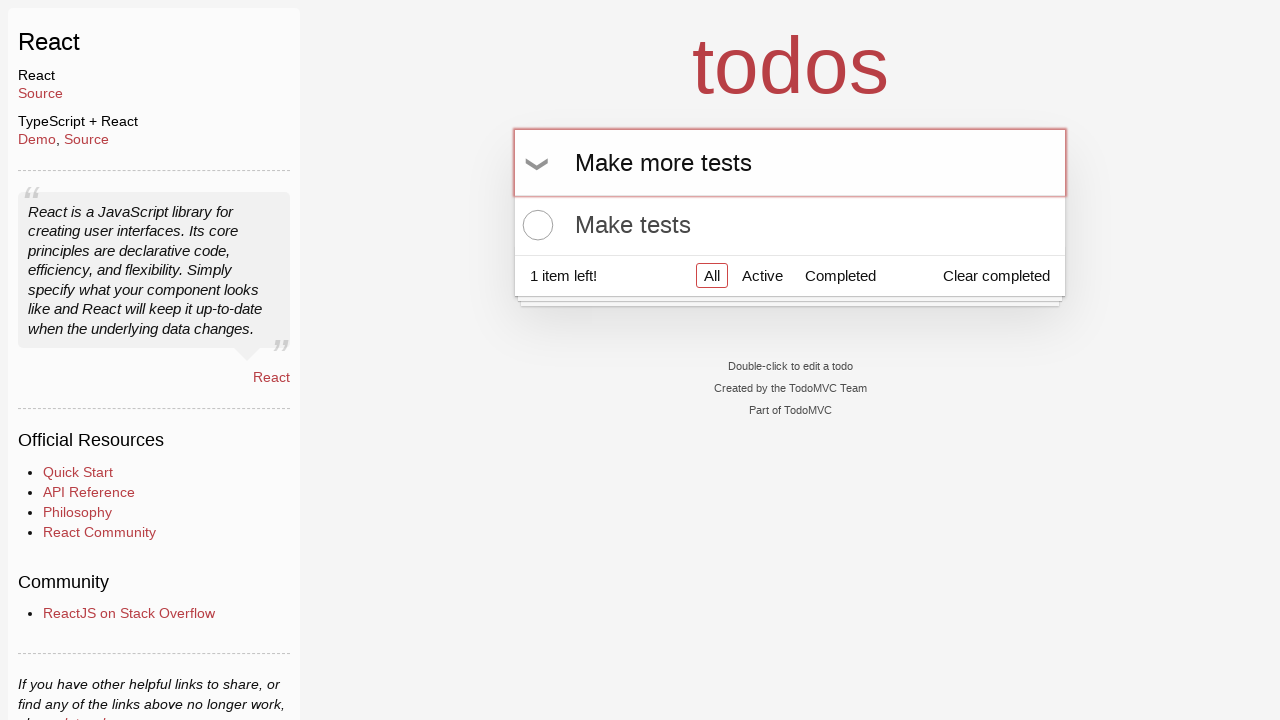

Created second todo item 'Make more tests' on .new-todo
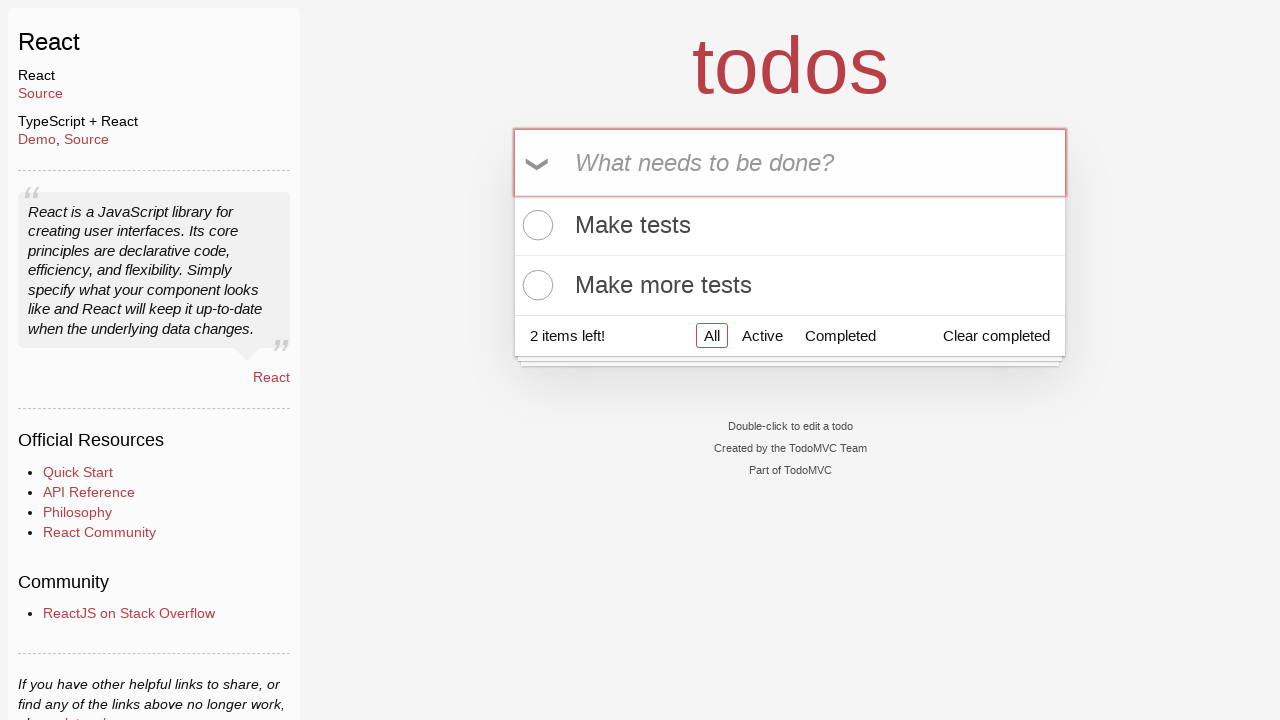

Filled new todo input with 'Tests tests tests' on .new-todo
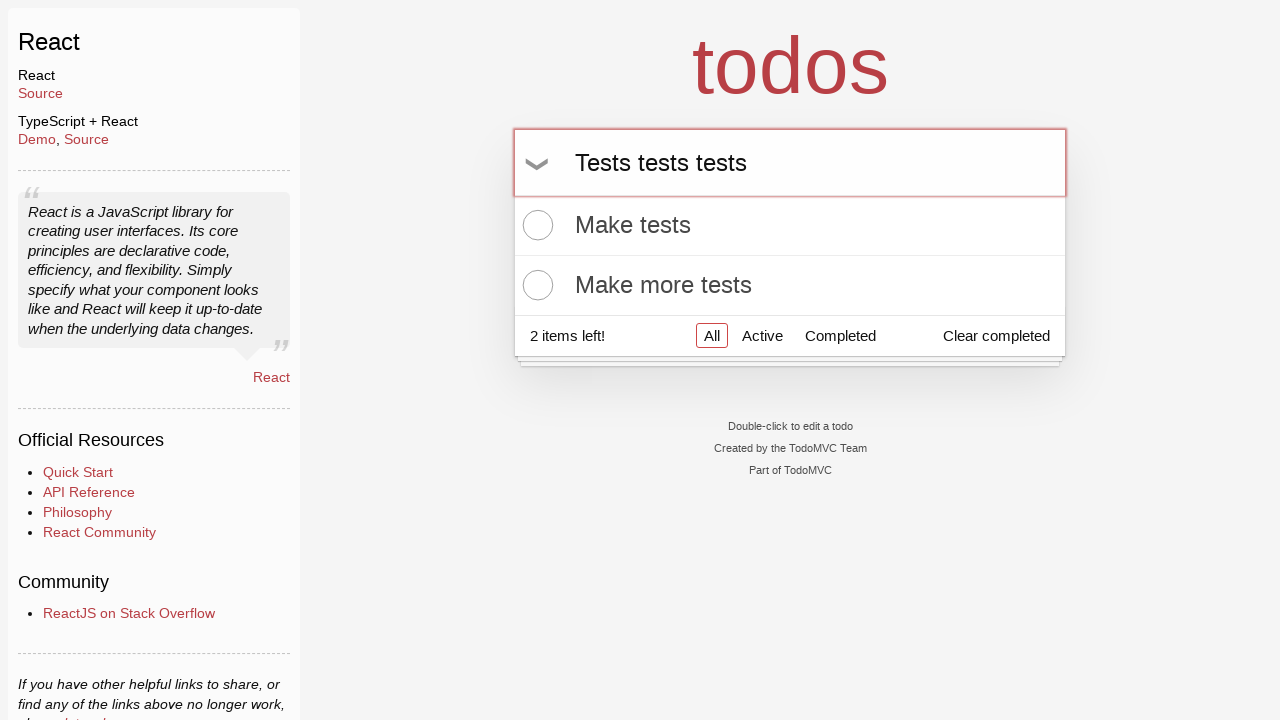

Created third todo item 'Tests tests tests' on .new-todo
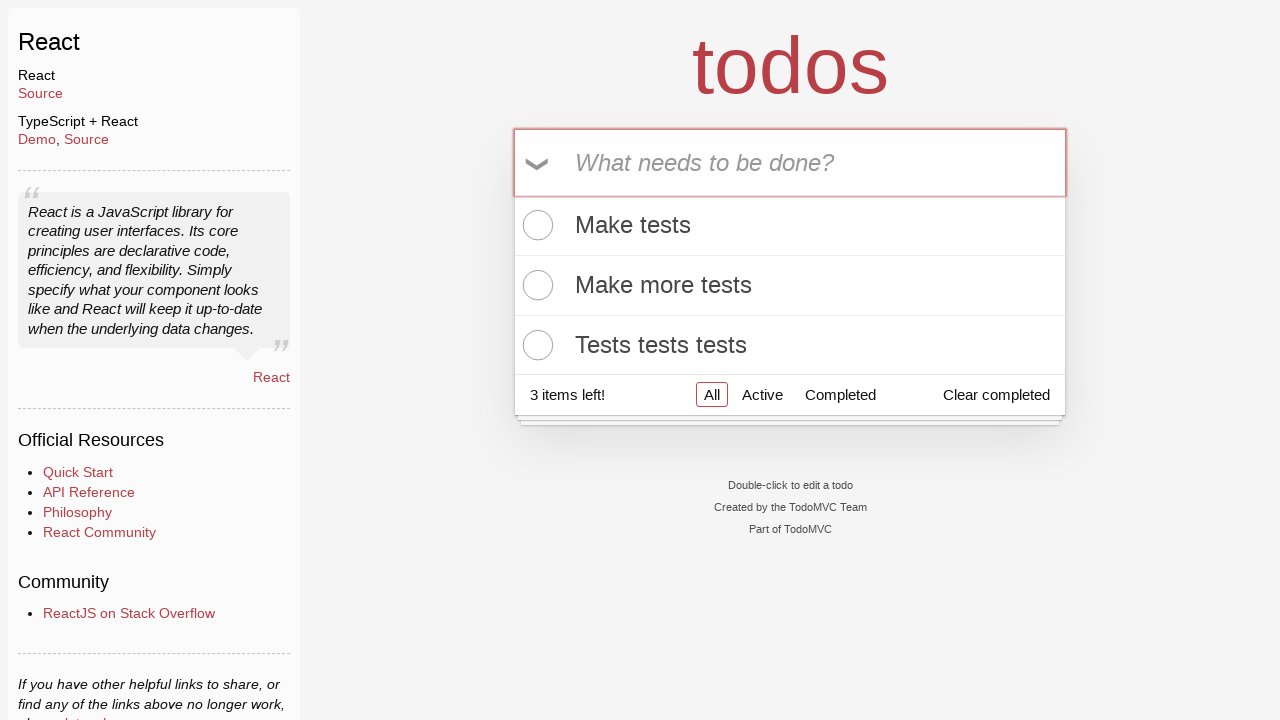

Clicked toggle checkbox for todo item 1 at (535, 225) on .todo-list li:nth-child(1) .toggle
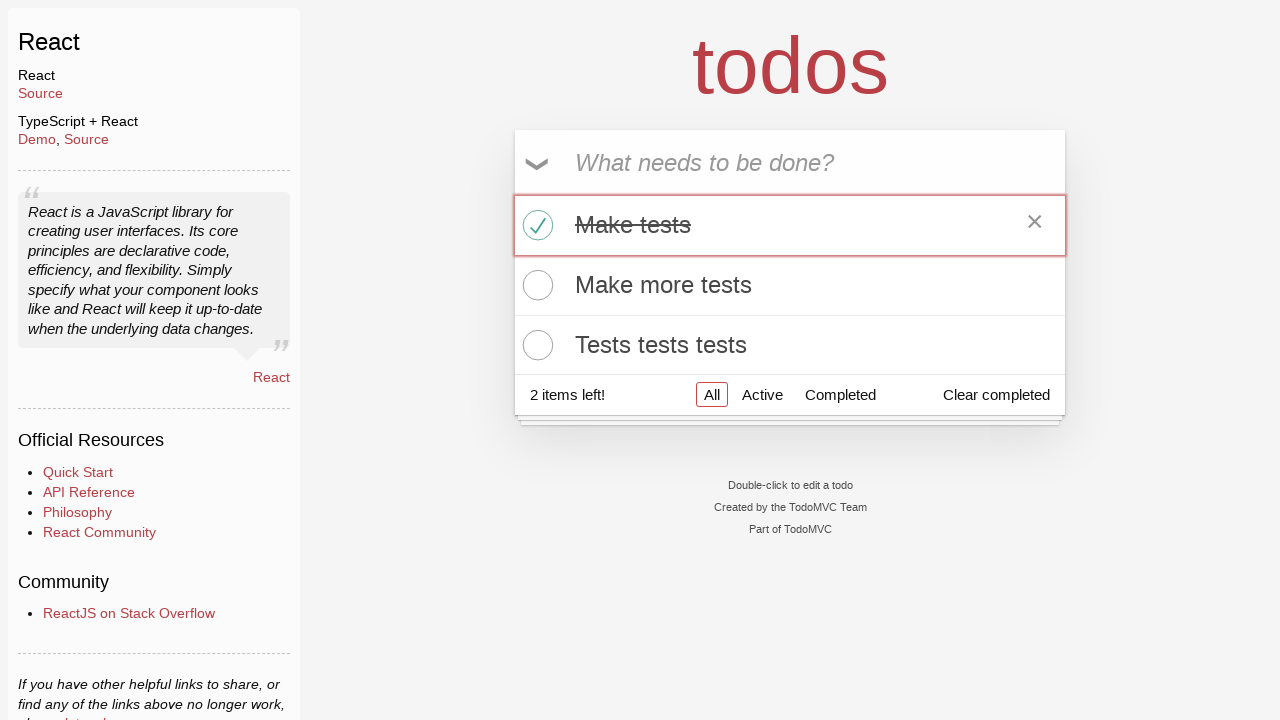

Retrieved class attribute for todo item 1
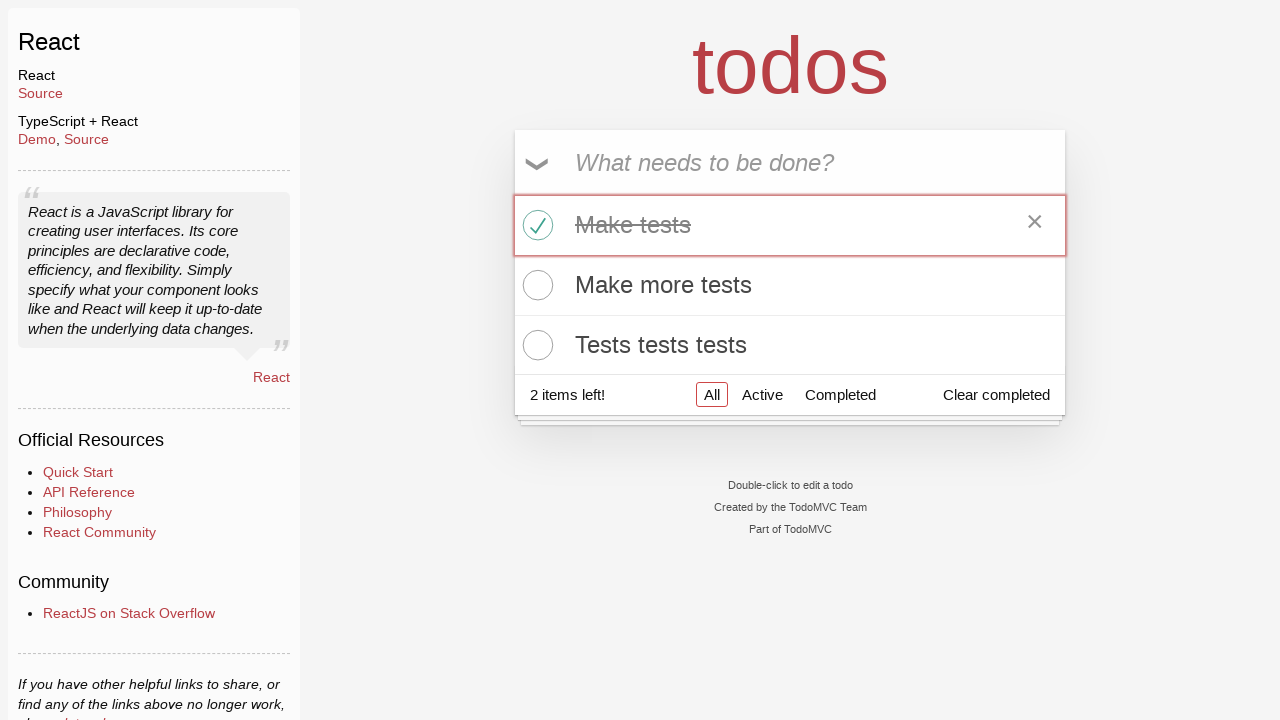

Verified todo item 1 is marked as completed
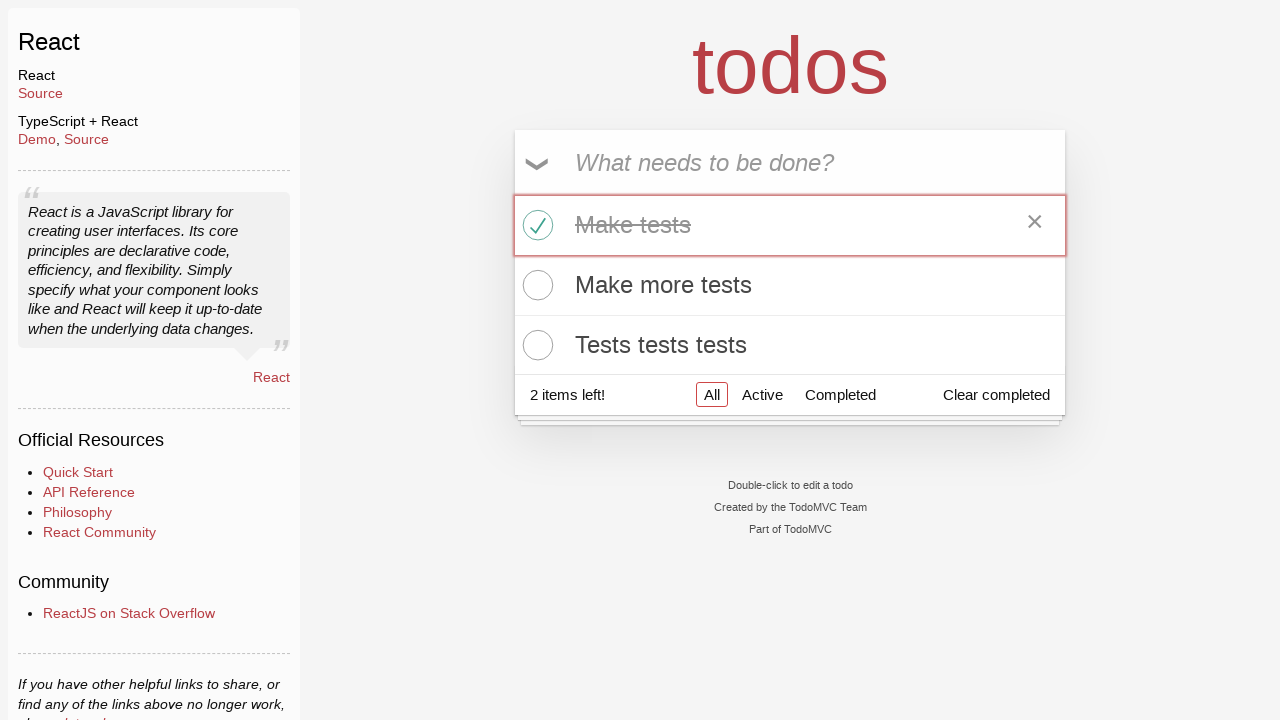

Clicked toggle checkbox for todo item 2 at (535, 285) on .todo-list li:nth-child(2) .toggle
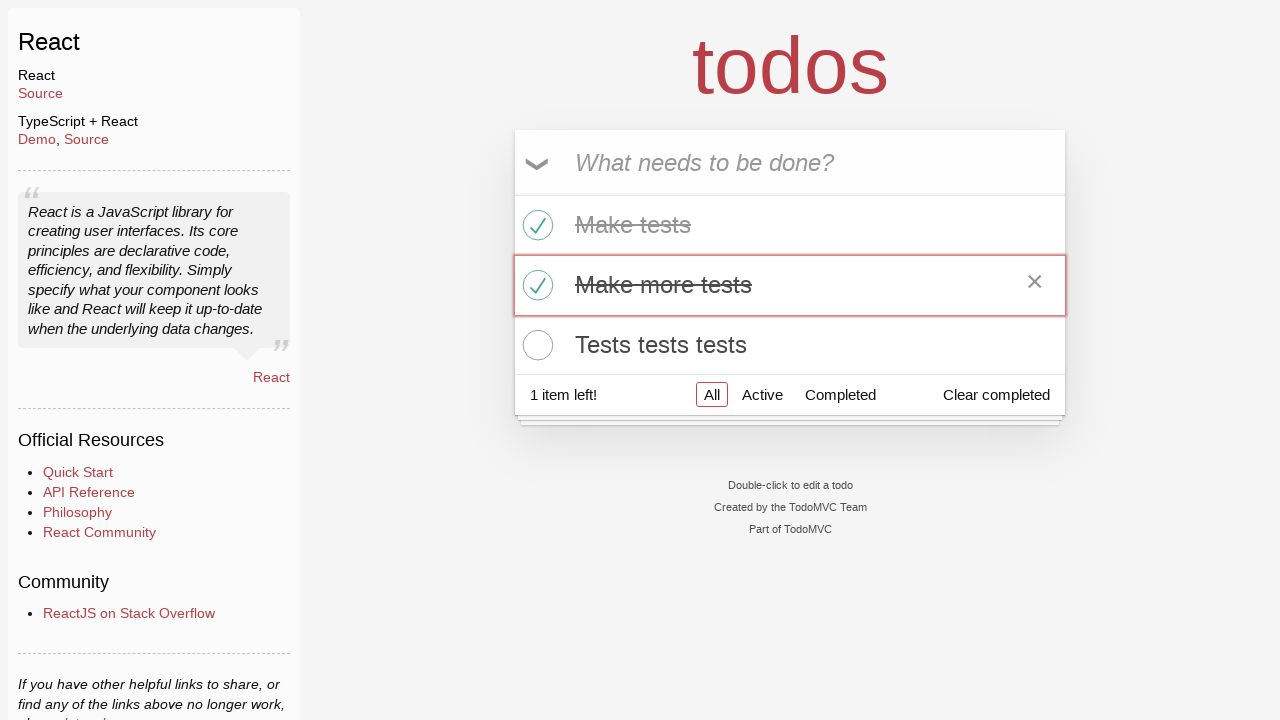

Retrieved class attribute for todo item 2
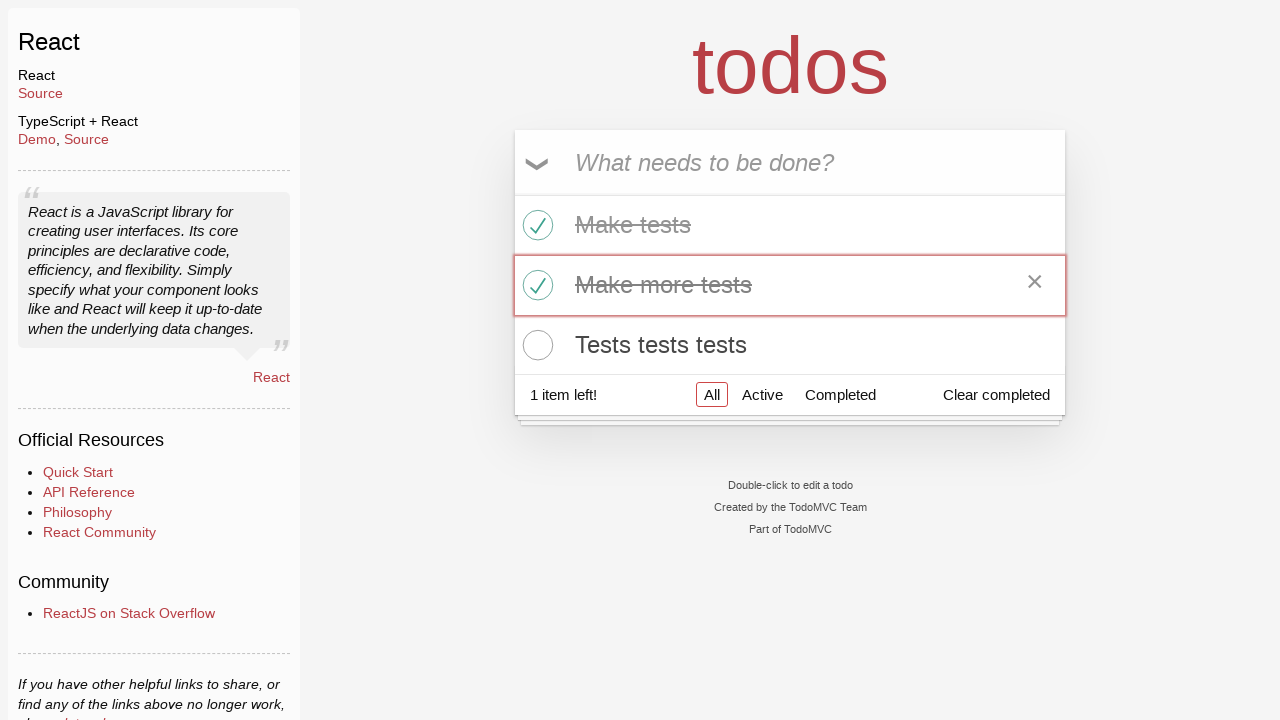

Verified todo item 2 is marked as completed
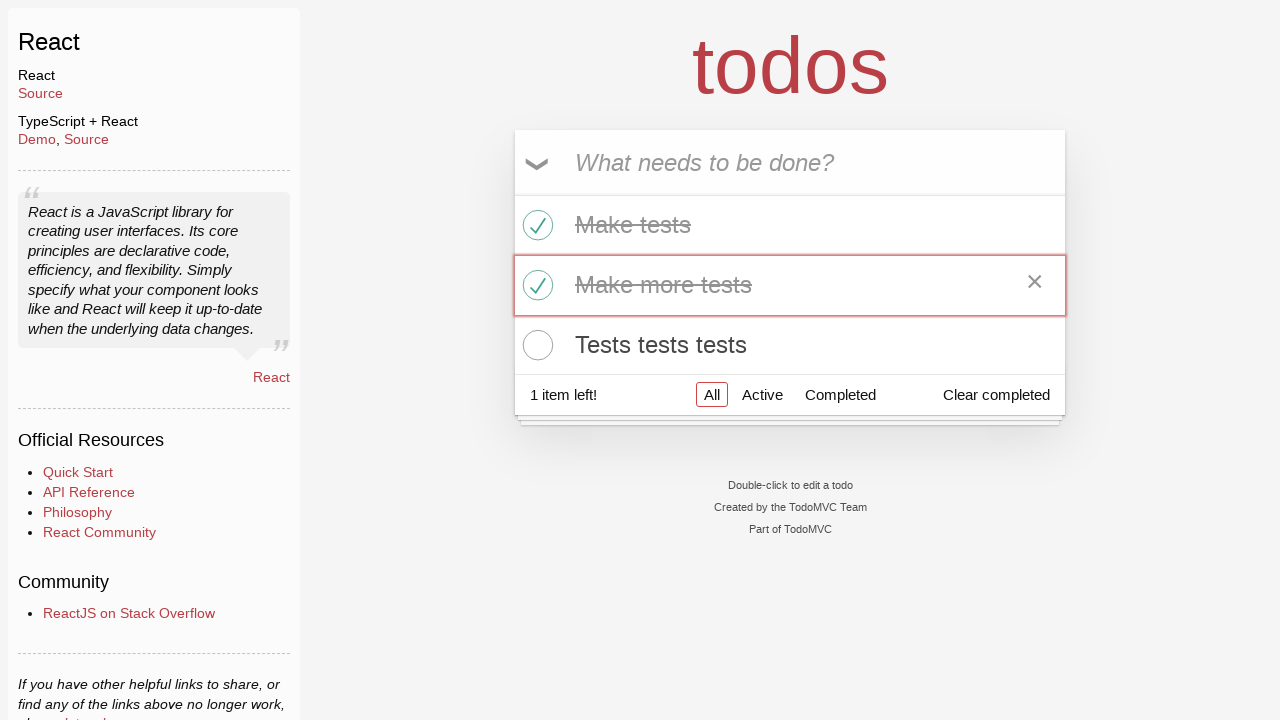

Clicked toggle checkbox for todo item 3 at (535, 345) on .todo-list li:nth-child(3) .toggle
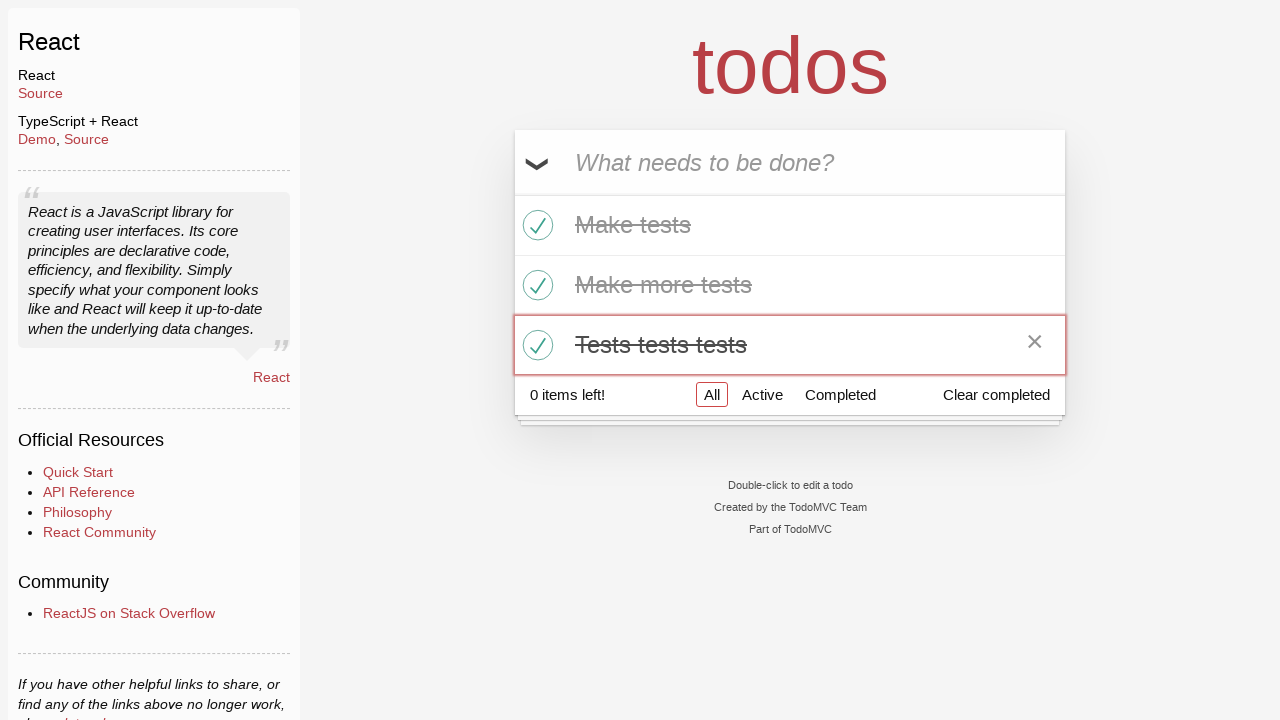

Retrieved class attribute for todo item 3
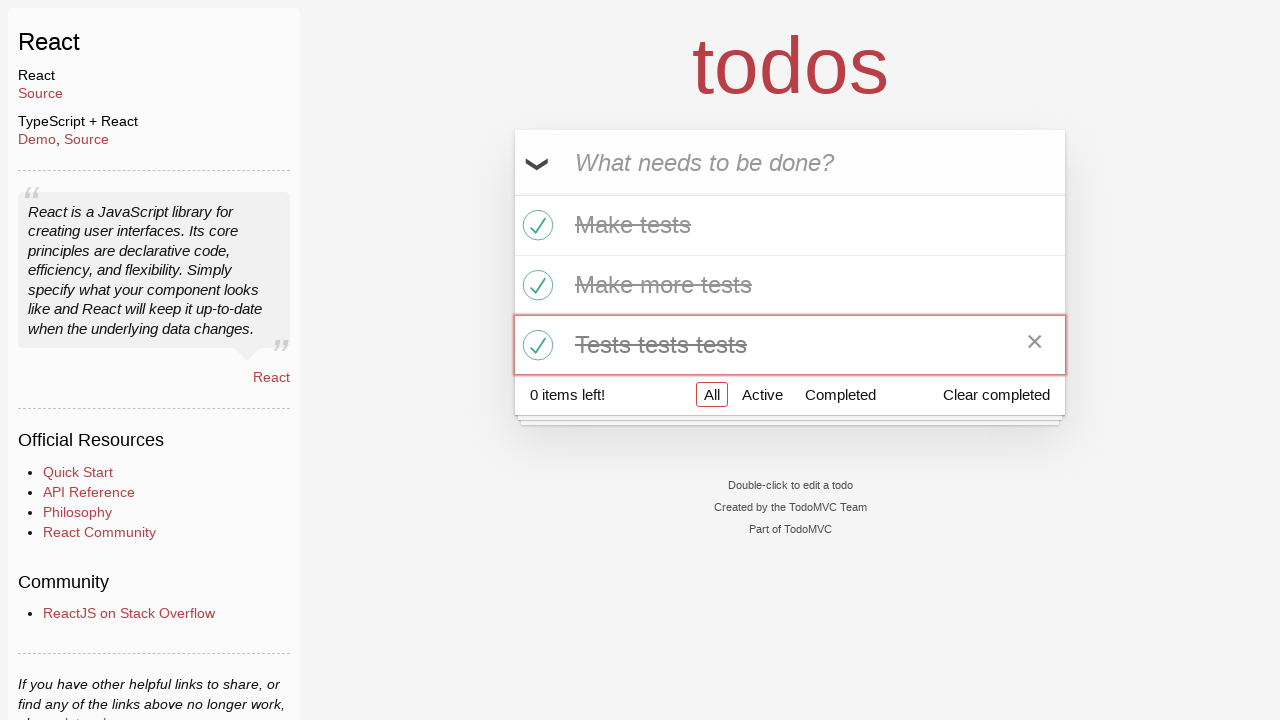

Verified todo item 3 is marked as completed
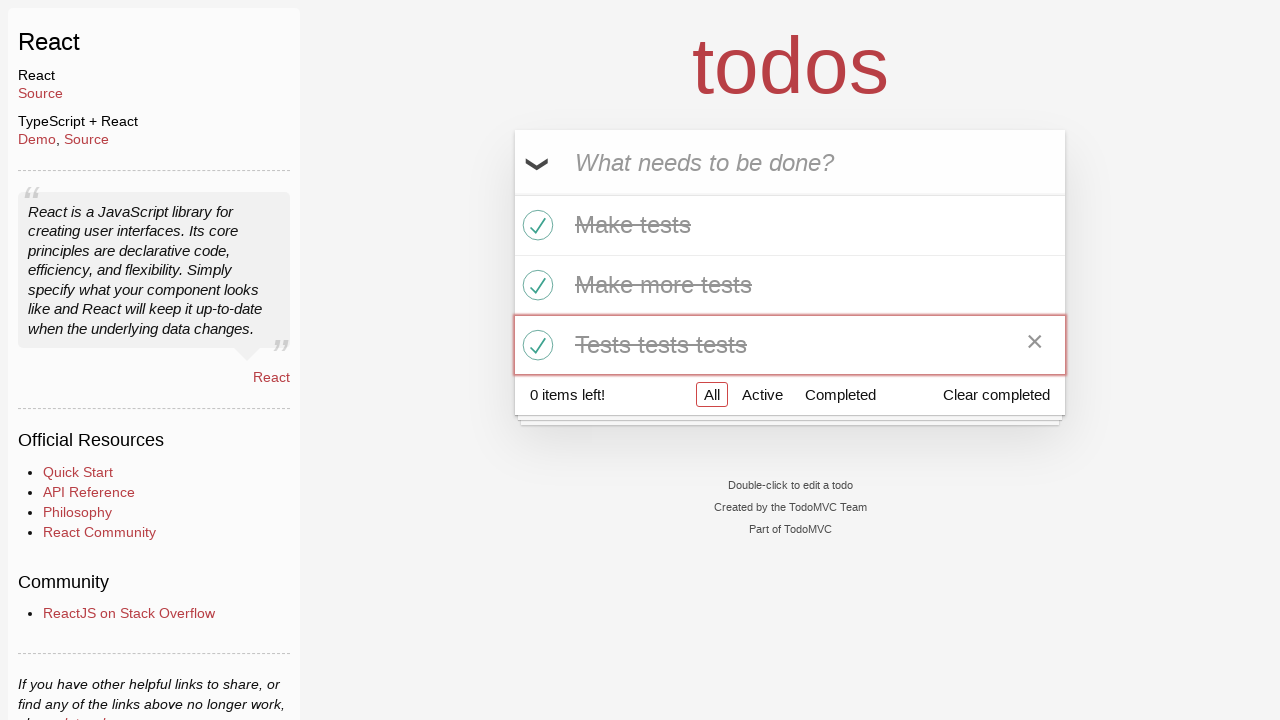

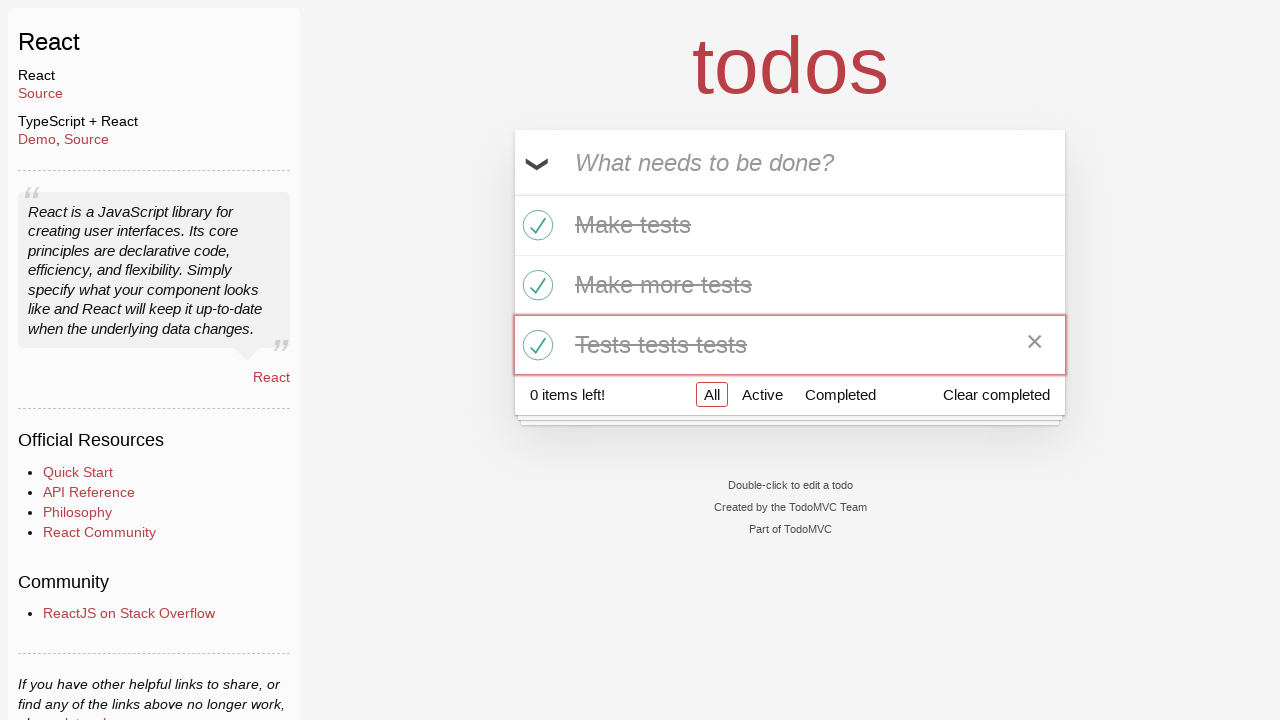